Navigates to Singapore Airlines booking page and scrolls to the Search button element

Starting URL: https://www.singaporeair.com/en_UK/in/home#/book/bookflight

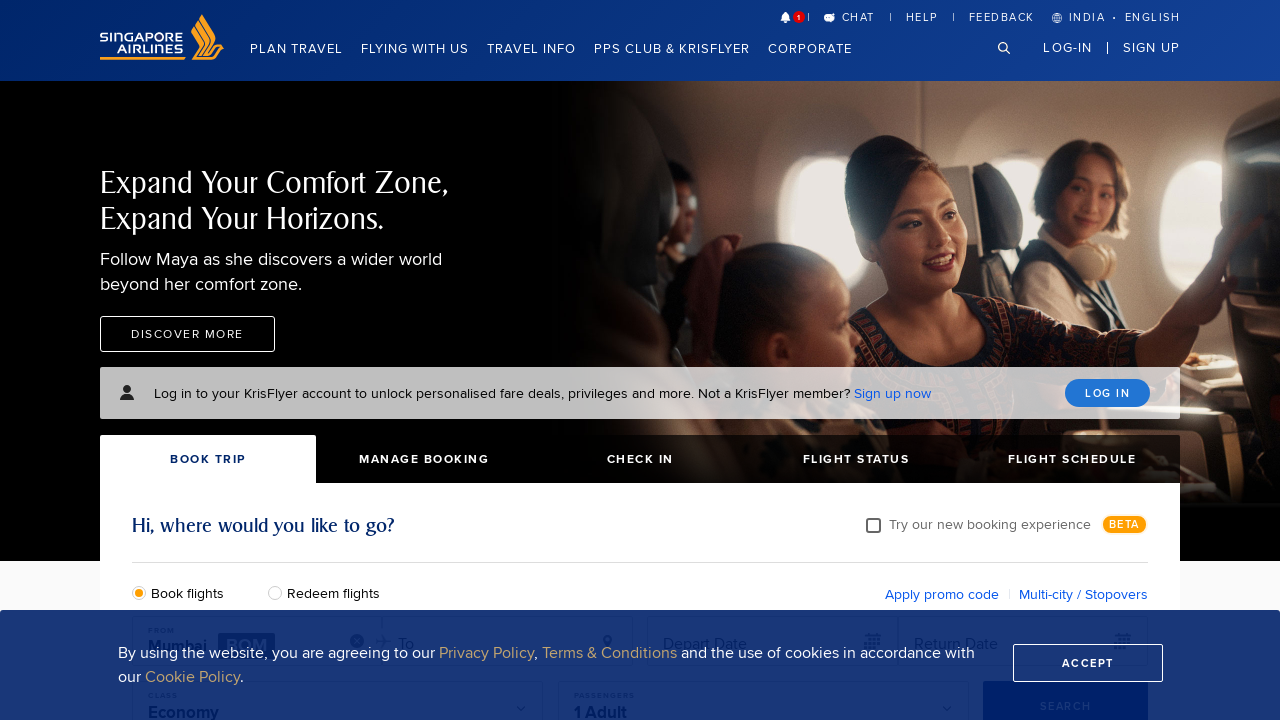

Waited for Search button to be available (timeout: 10000ms)
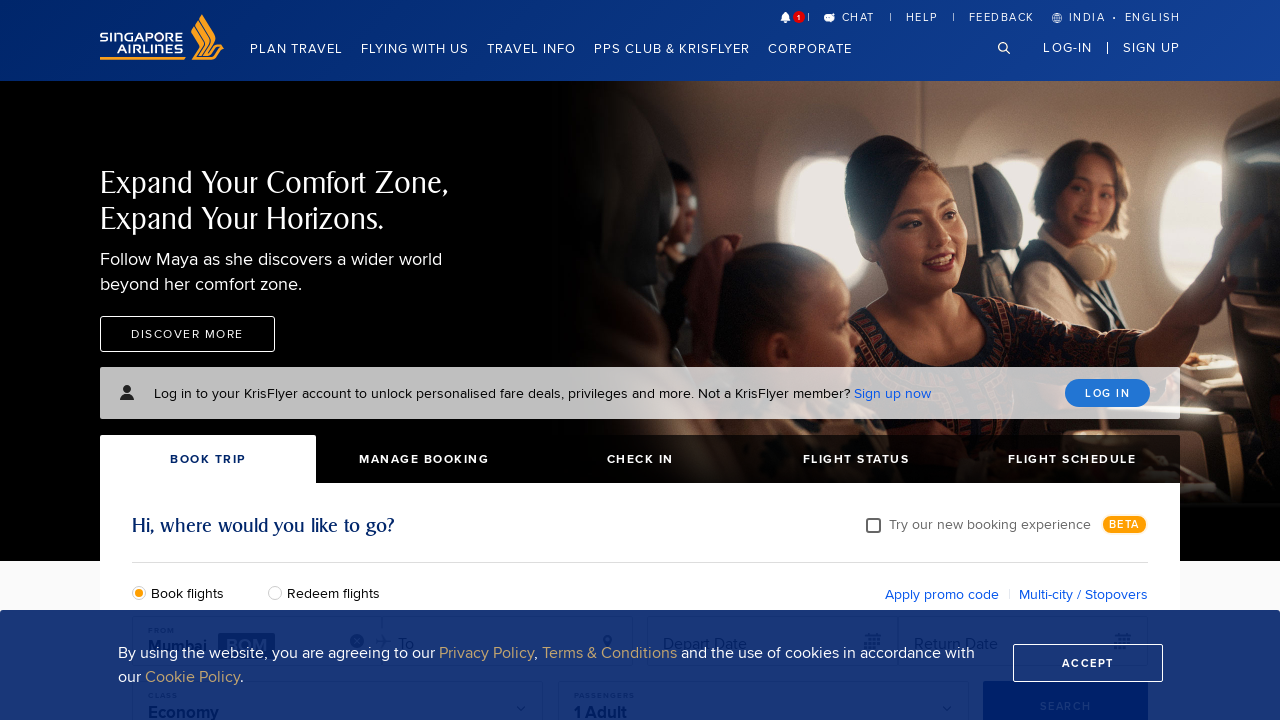

Located Search button element
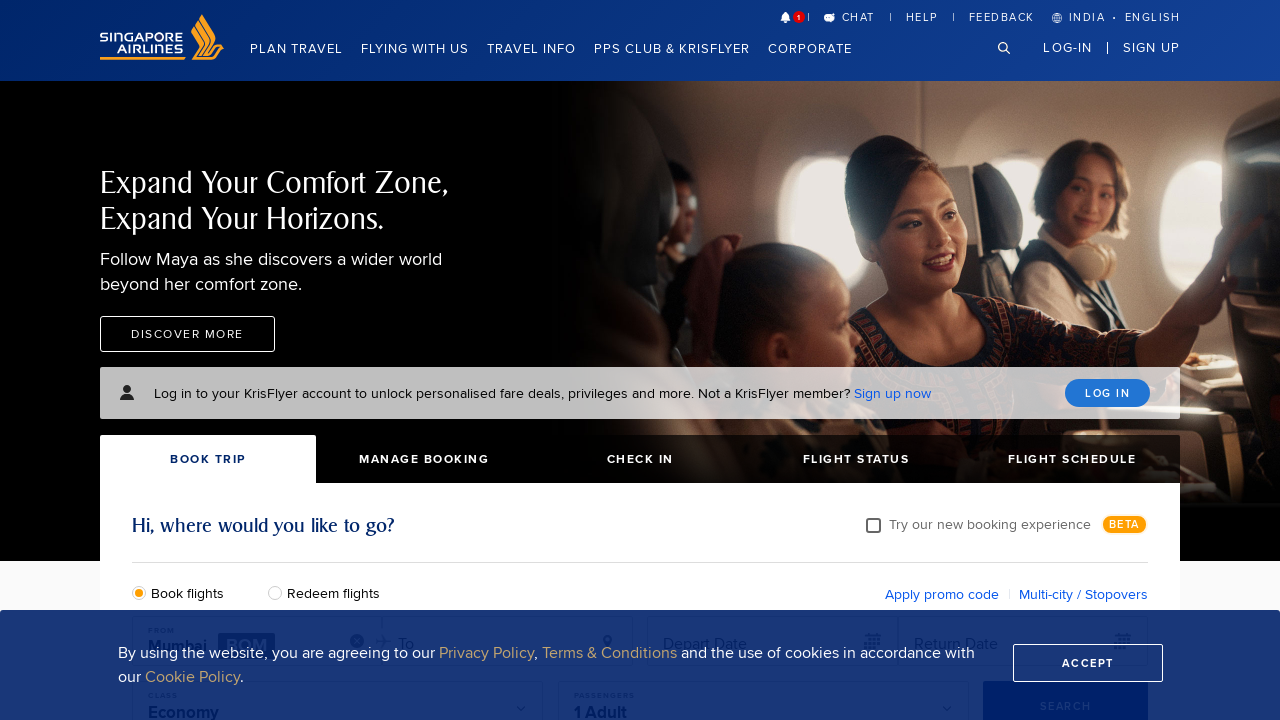

Scrolled Search button into view
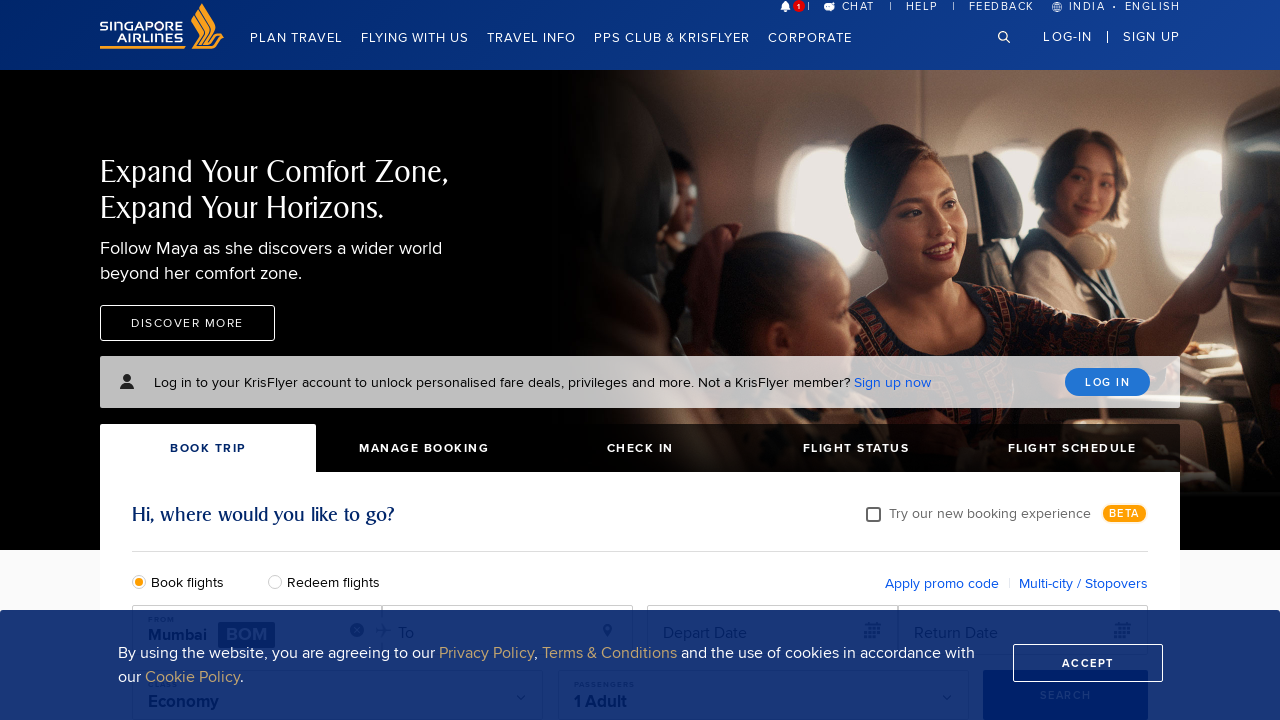

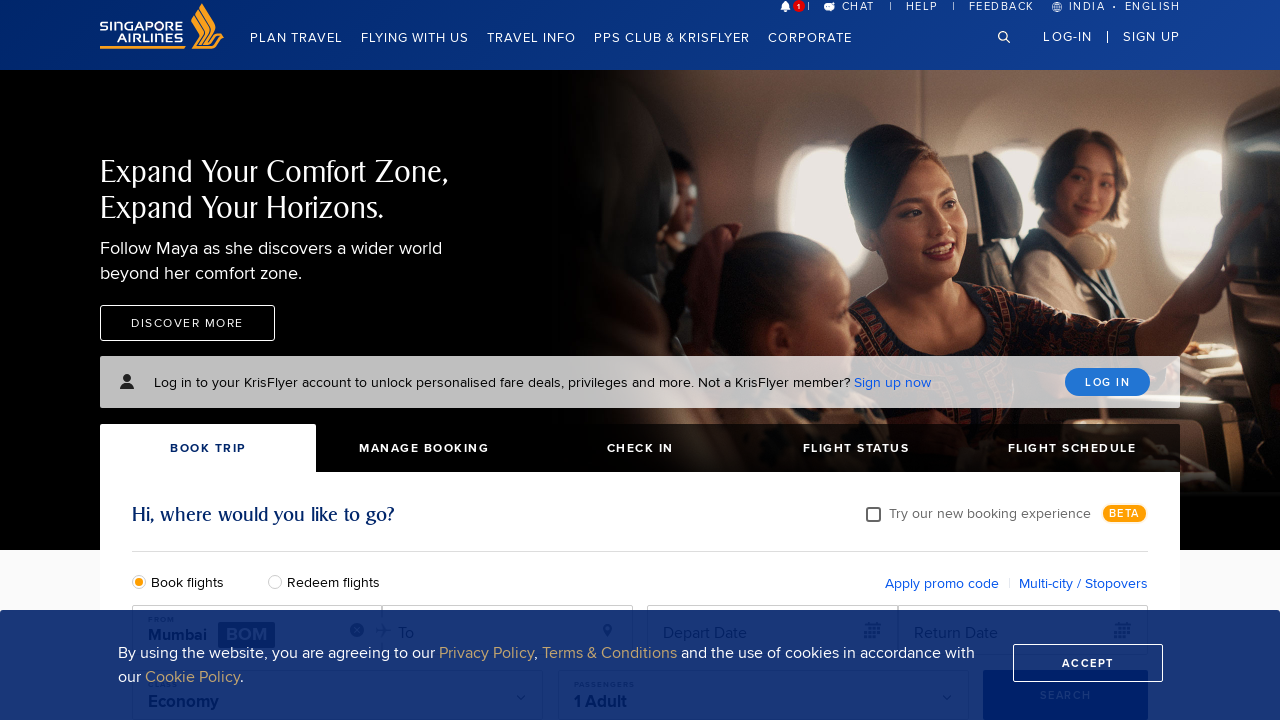